Tests browser navigation functionality by navigating between Myntra and Honda websites, testing back/forward/refresh operations

Starting URL: https://www.myntra.com/

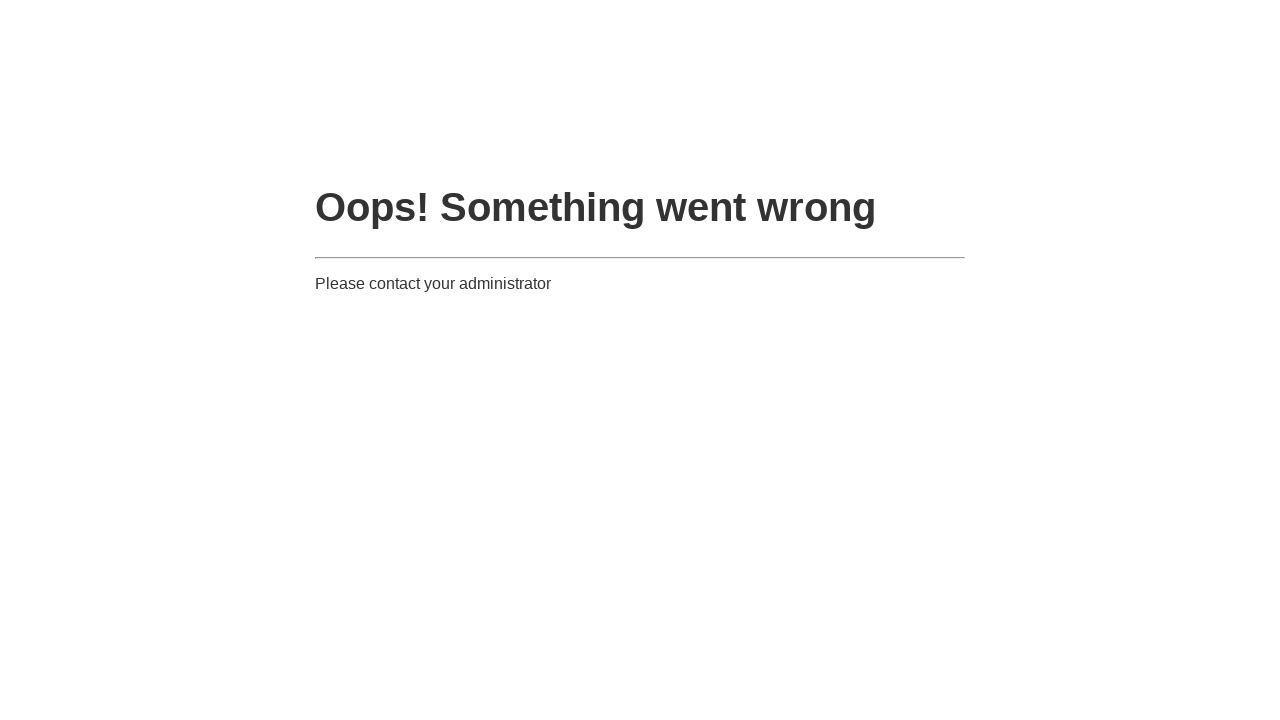

Retrieved page title from Myntra
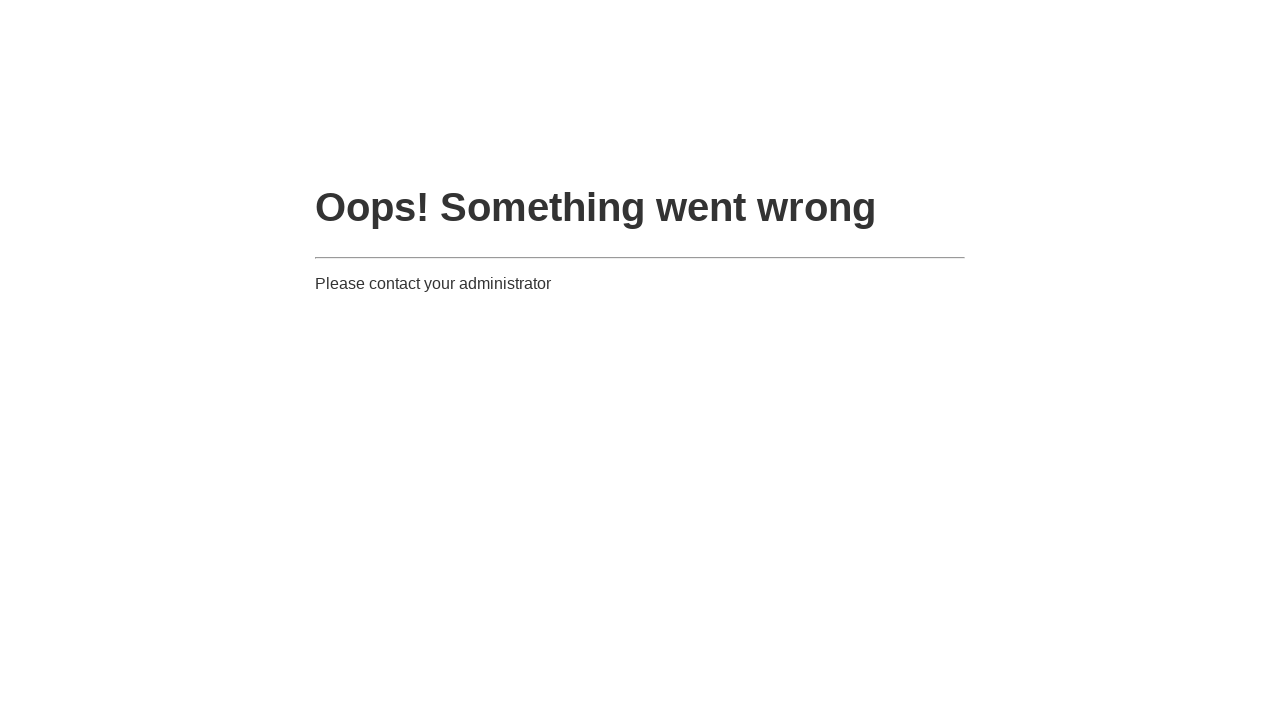

Retrieved current URL from Myntra
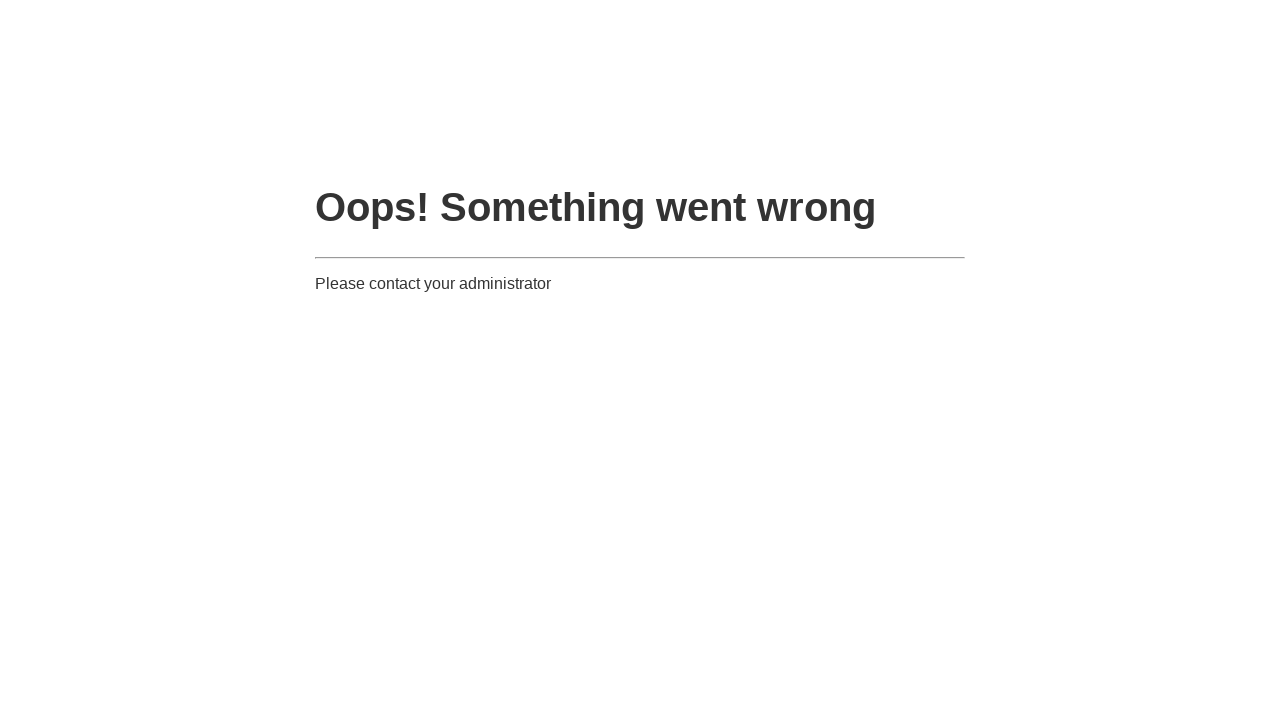

Navigated to Honda Jazz page
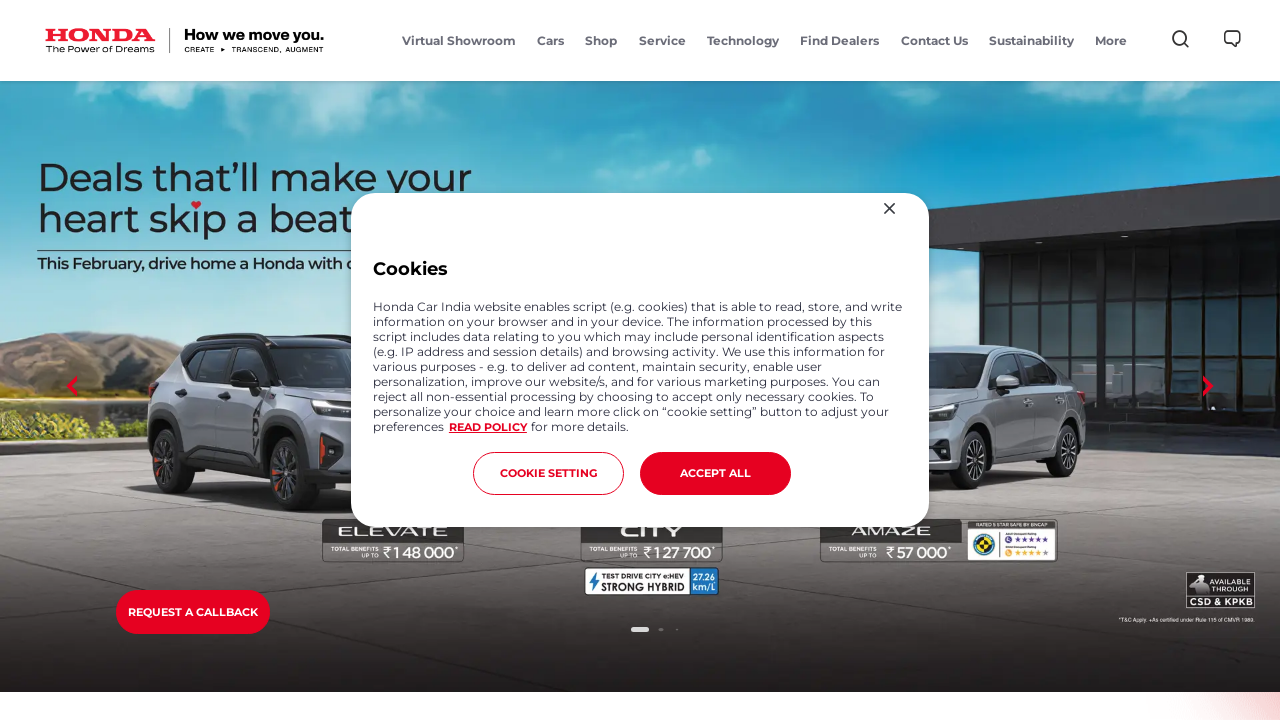

Navigated back to Myntra using browser back button
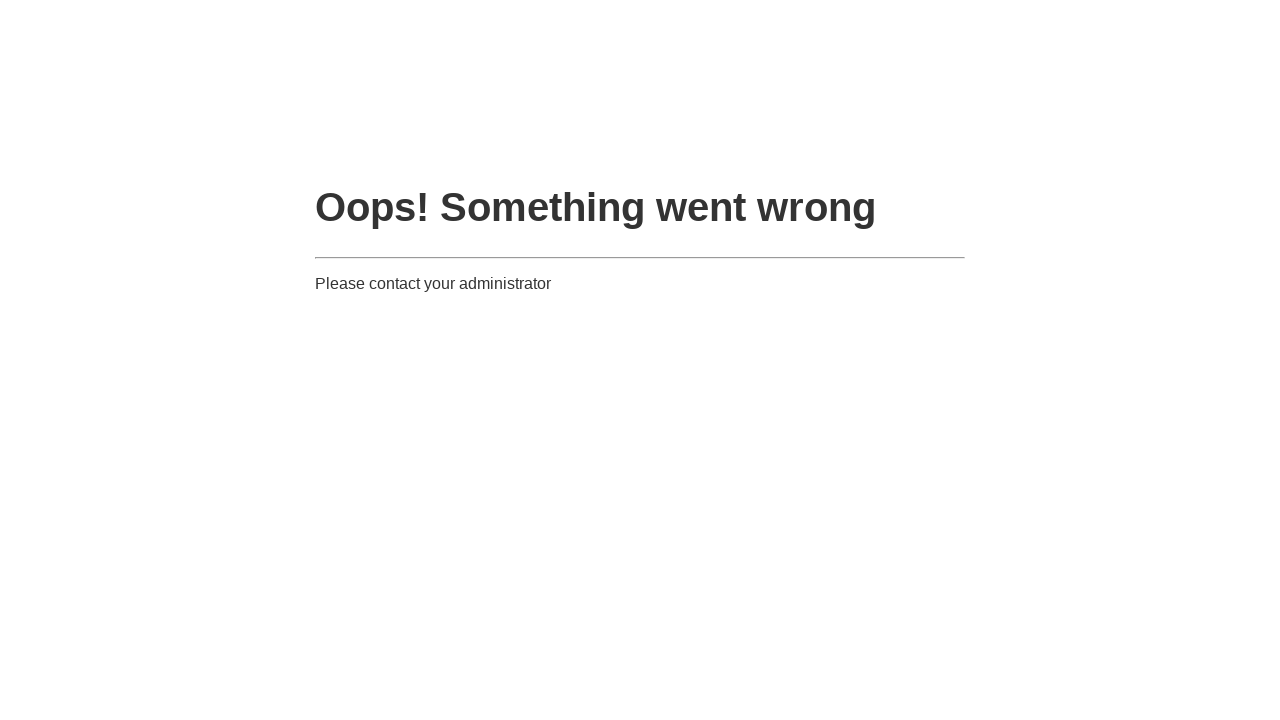

Navigated forward to Honda Jazz page using browser forward button
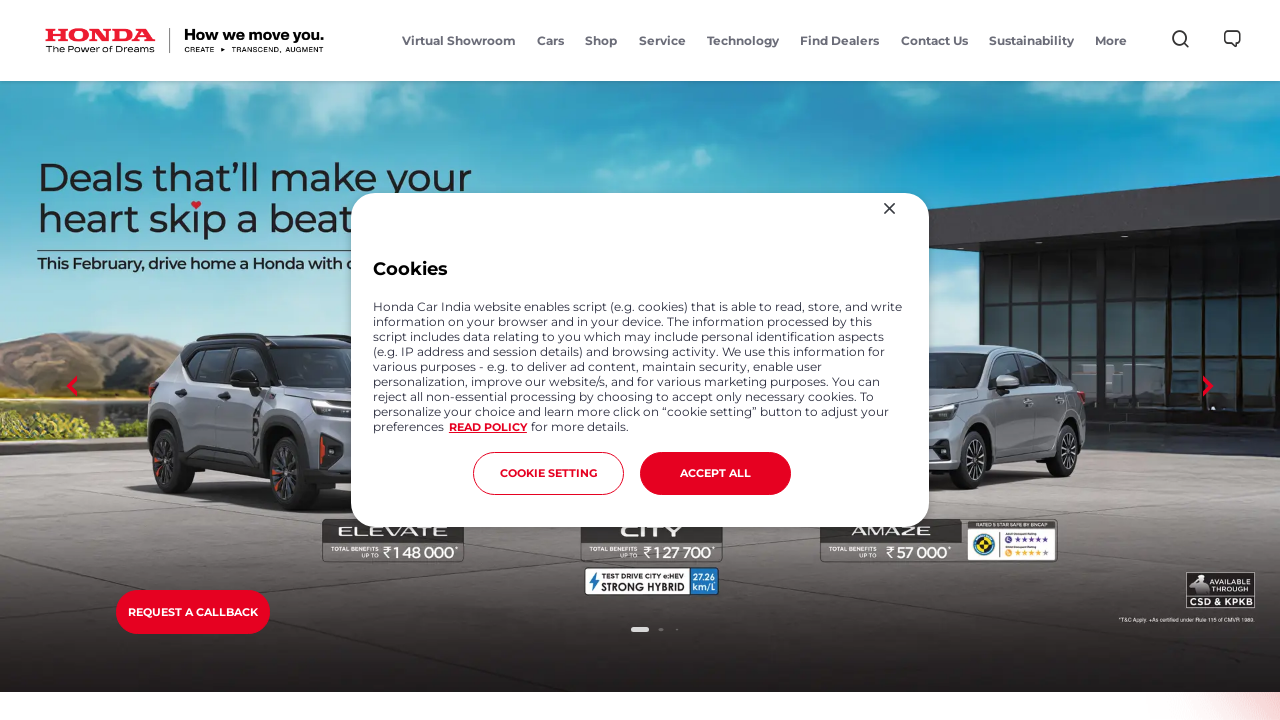

Refreshed the Honda Jazz page
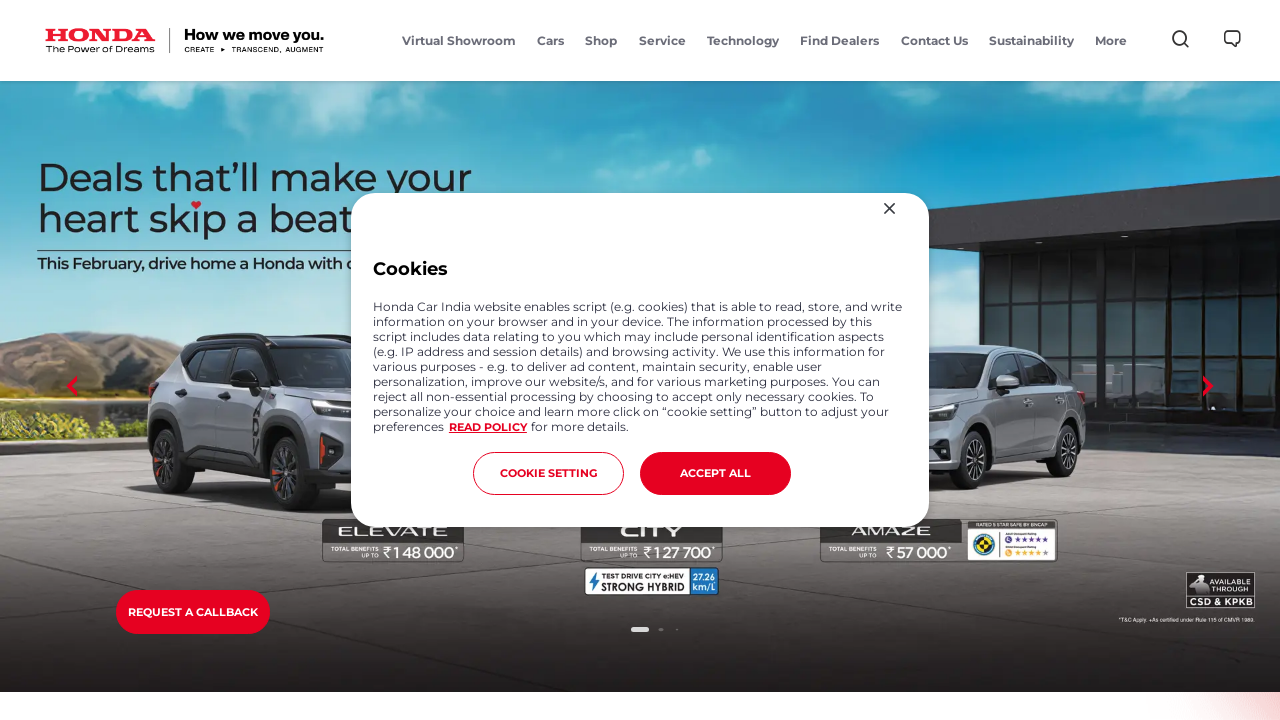

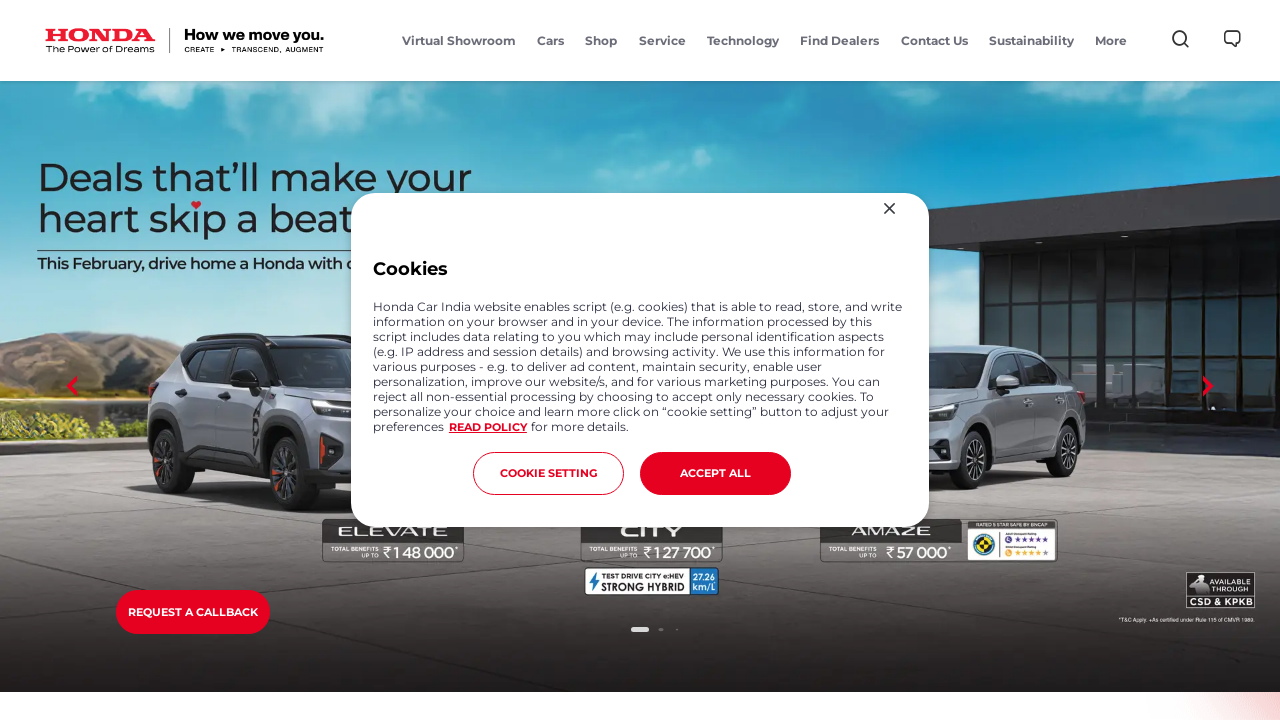